Tests closing a modal dialog by clicking the OK button

Starting URL: https://testpages.eviltester.com/styled/alerts/fake-alert-test.html

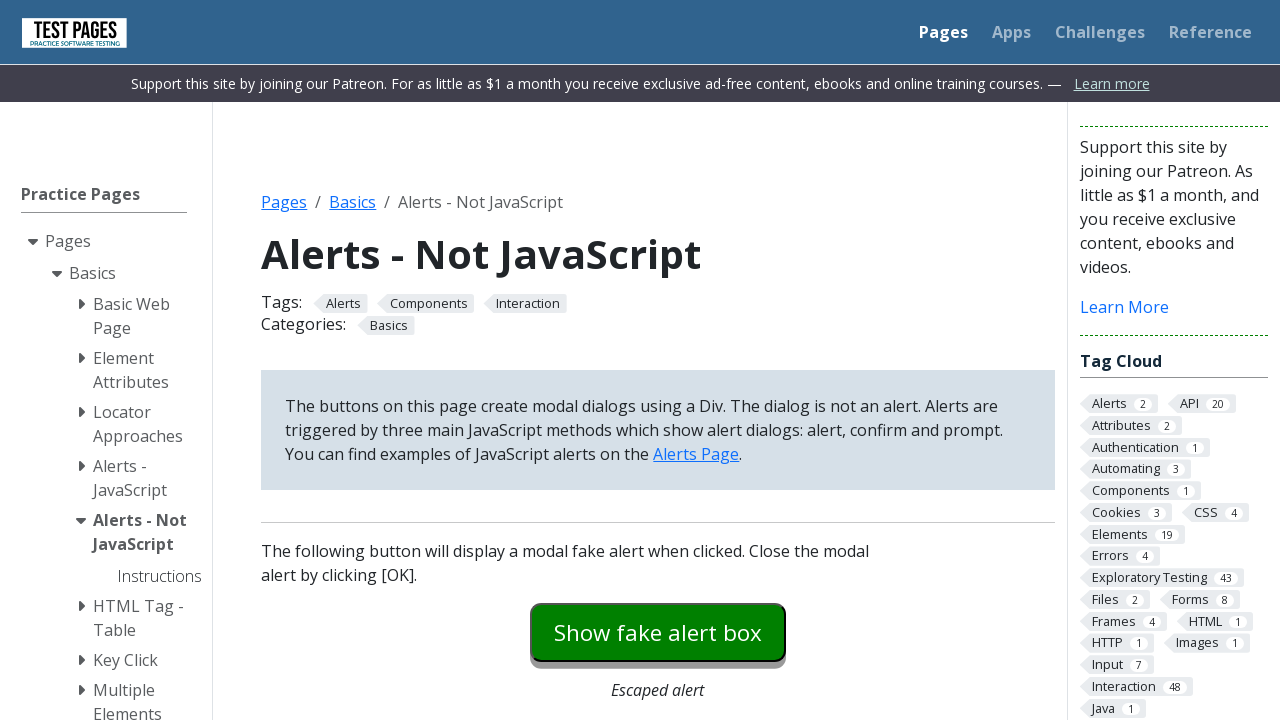

Navigated to fake alert test page
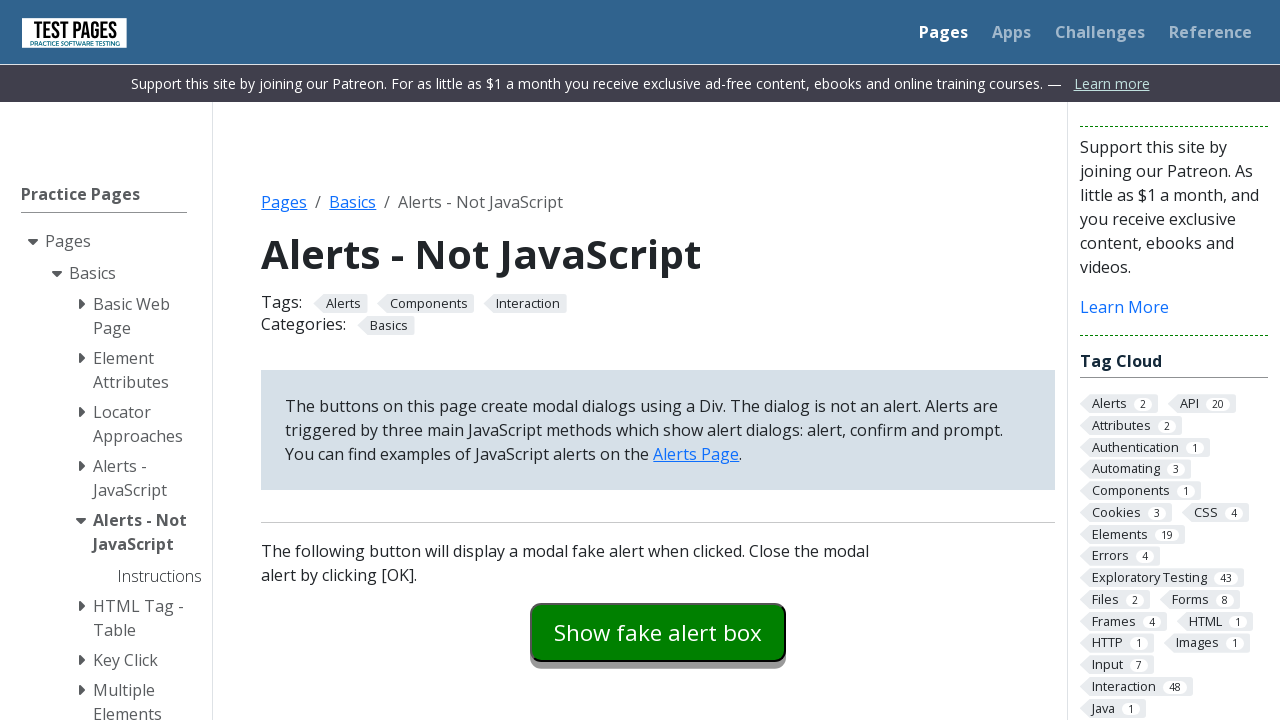

Clicked modaldialog button to trigger modal dialog at (658, 360) on #modaldialog
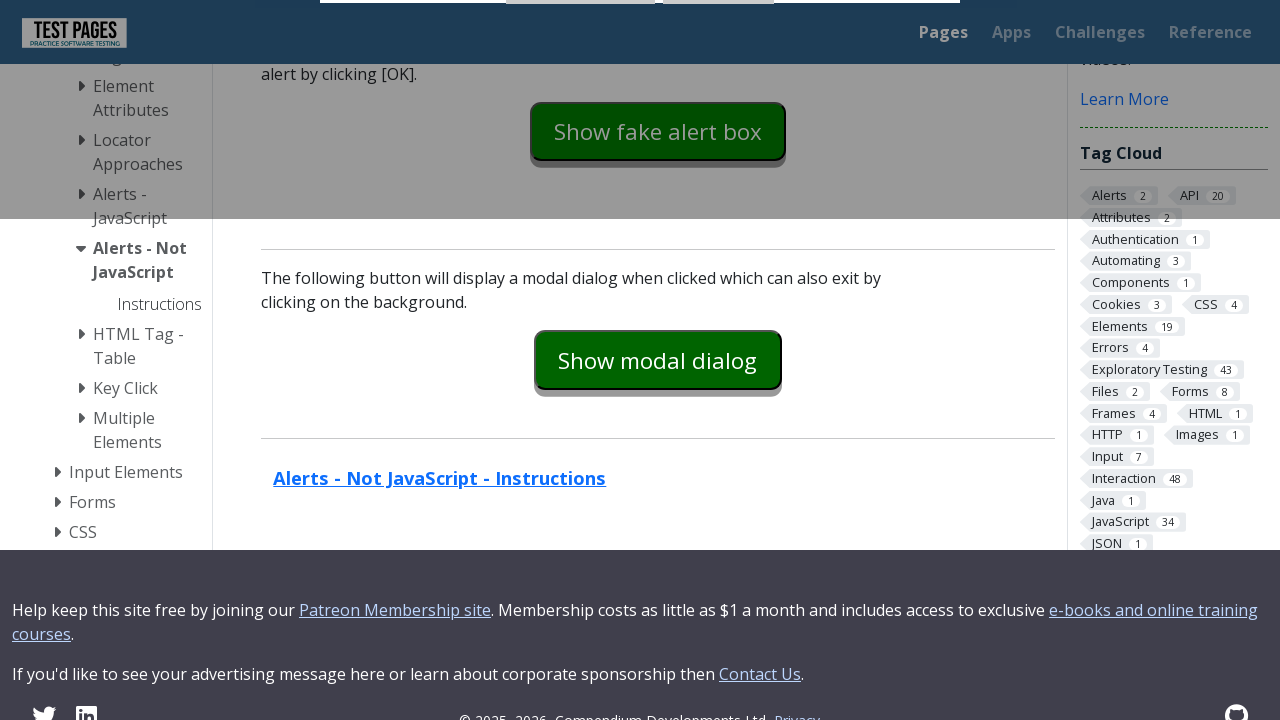

Clicked OK button to close modal dialog at (719, 27) on #dialog-ok
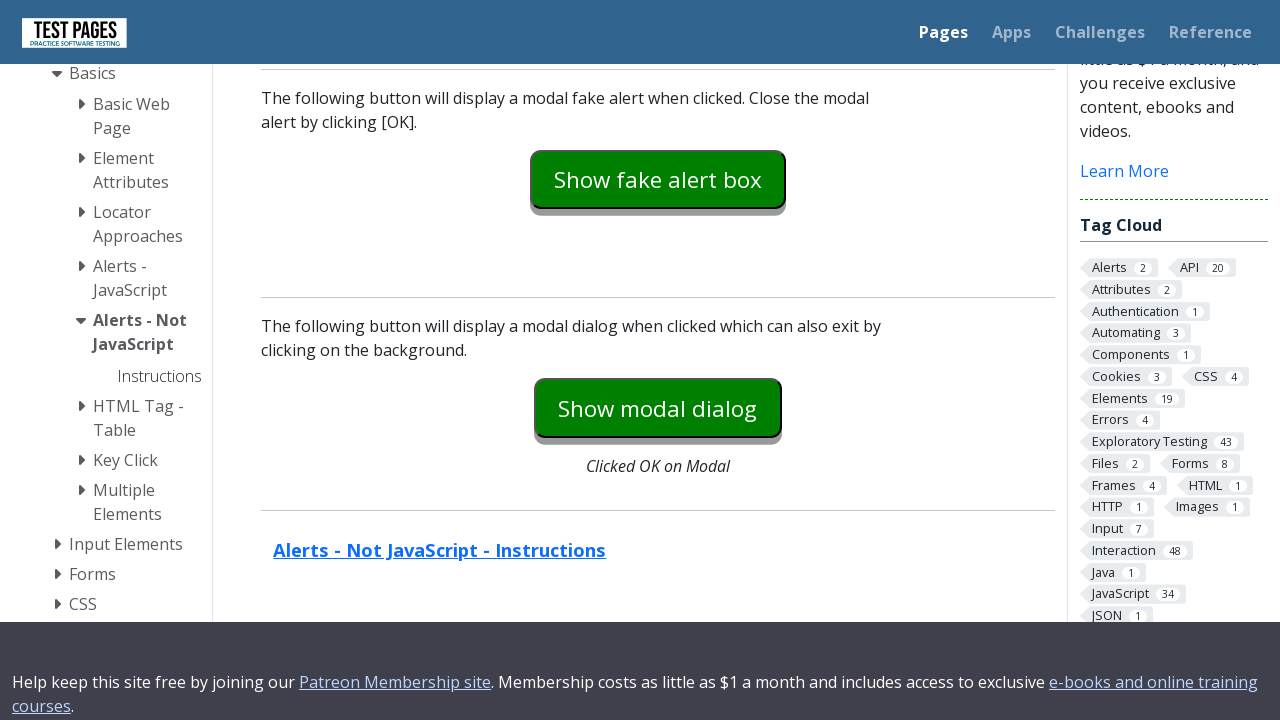

Verified modal dialog closed by checking dialog-text element is hidden
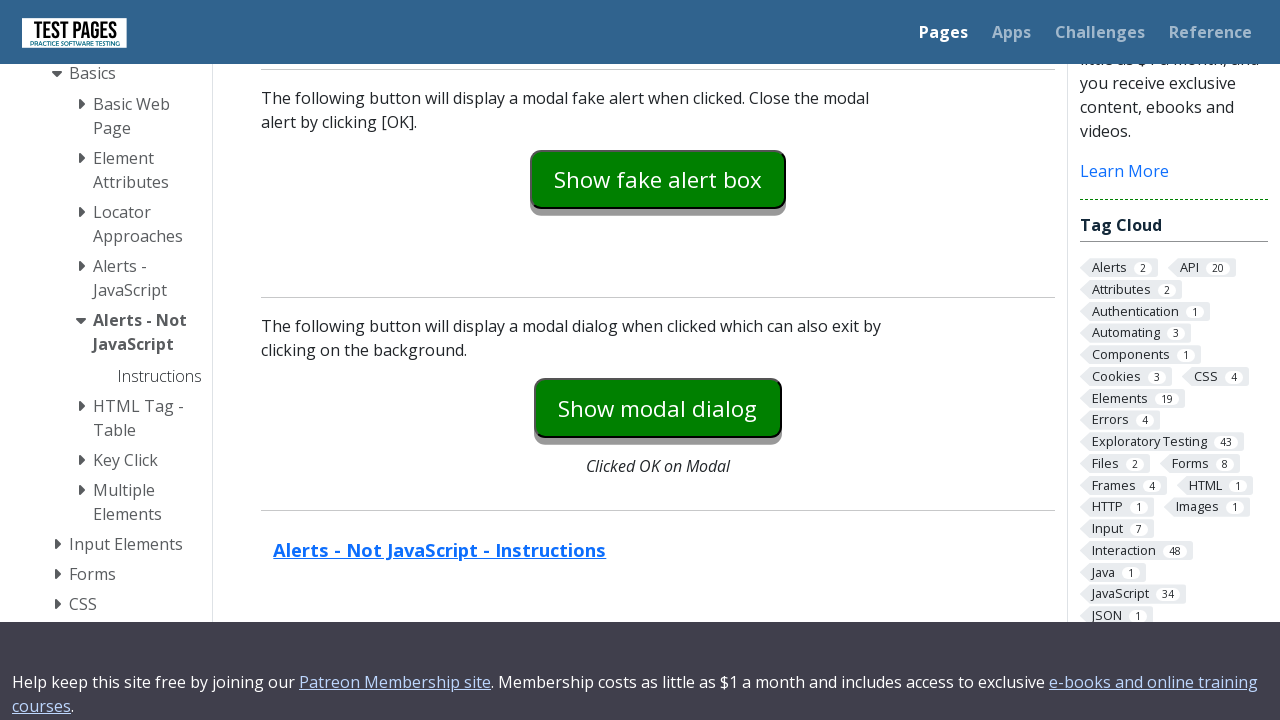

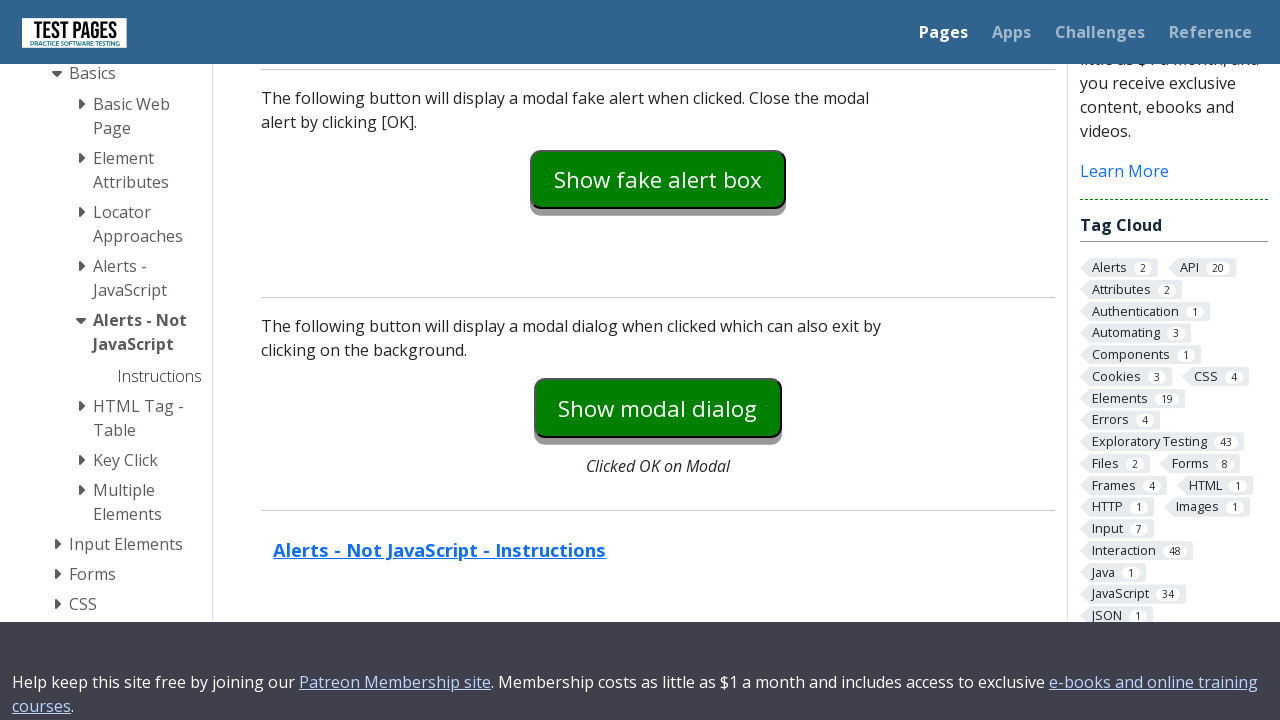